Tests different click actions including single click, double click, and right click on various buttons

Starting URL: http://sahitest.com/demo/clicks.htm

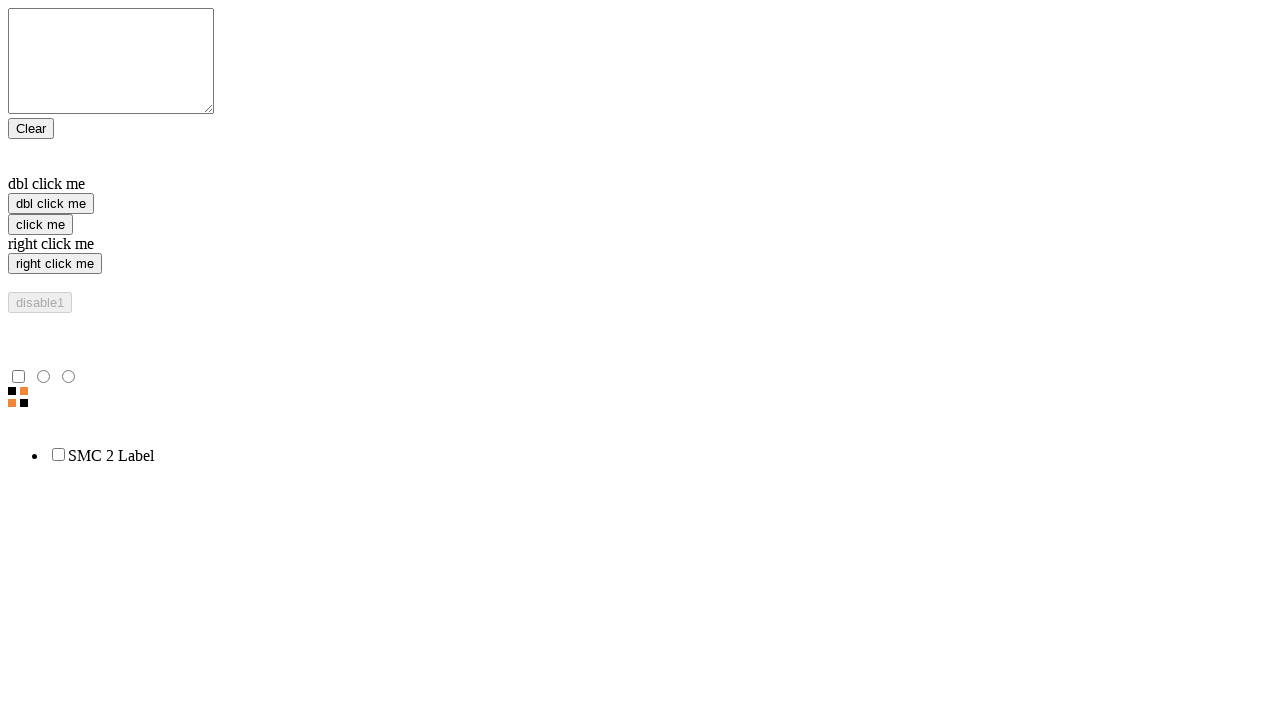

Located single click button element
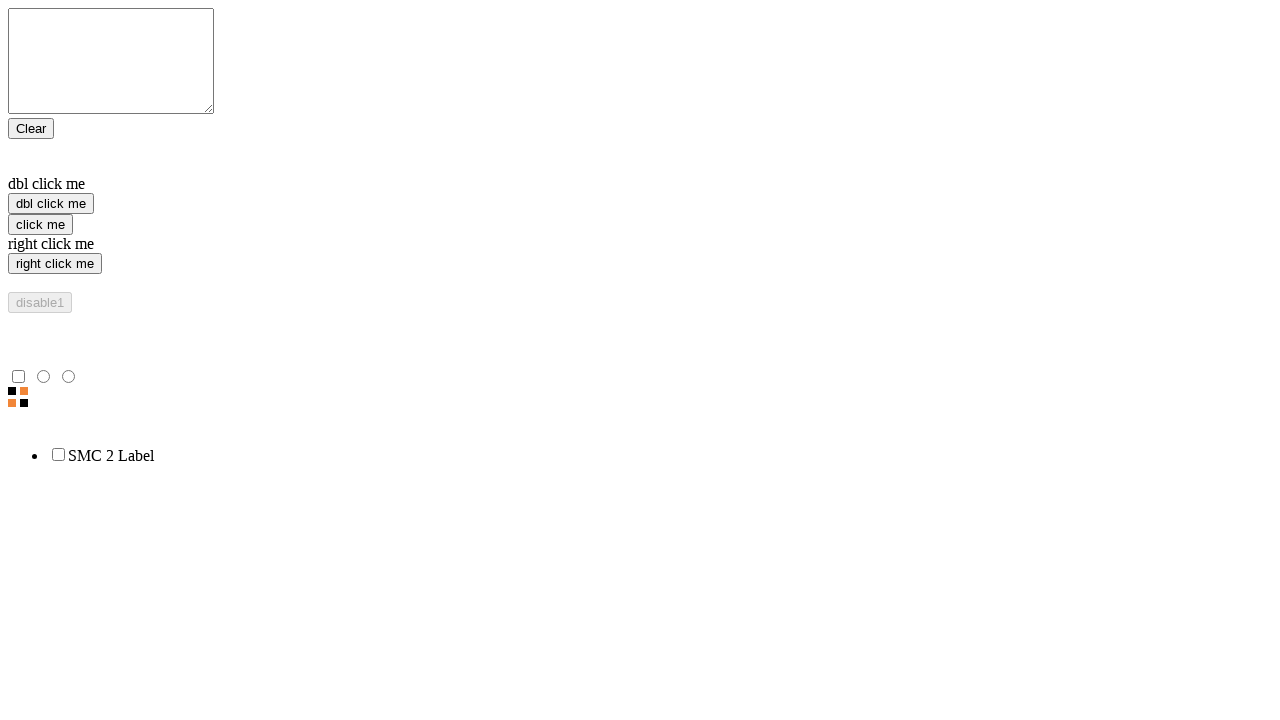

Located double click button element
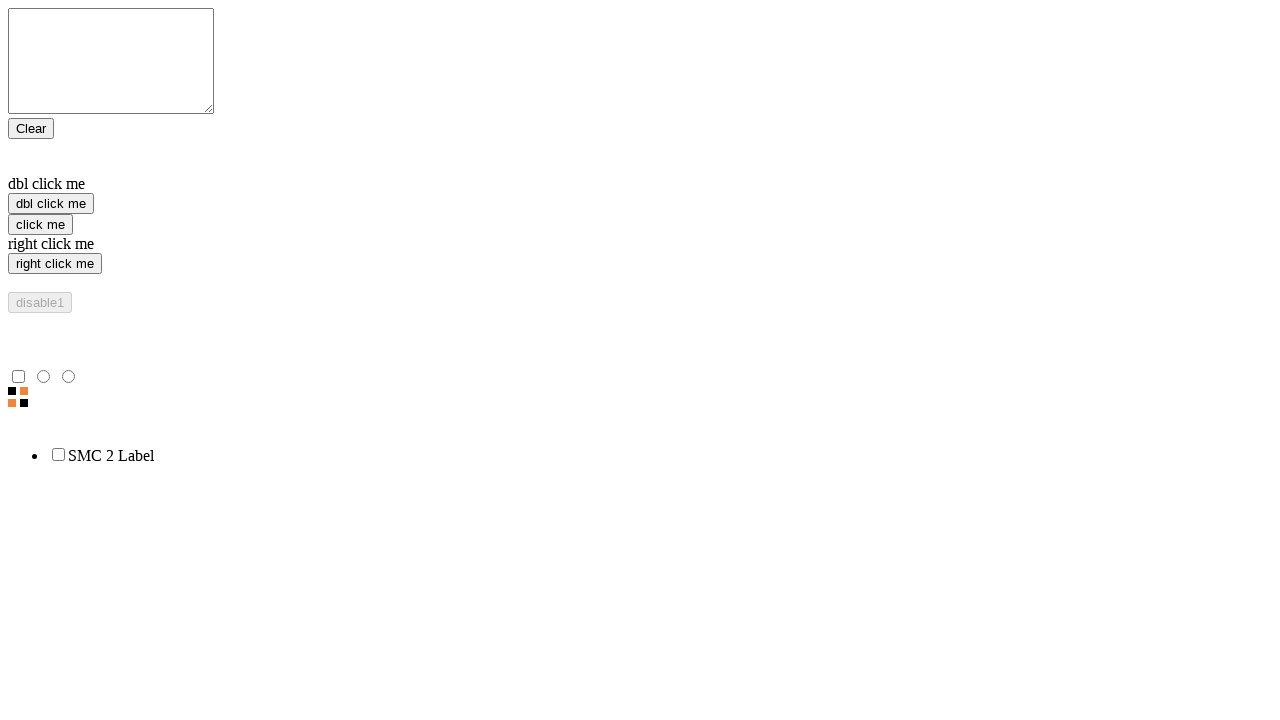

Located right click button element
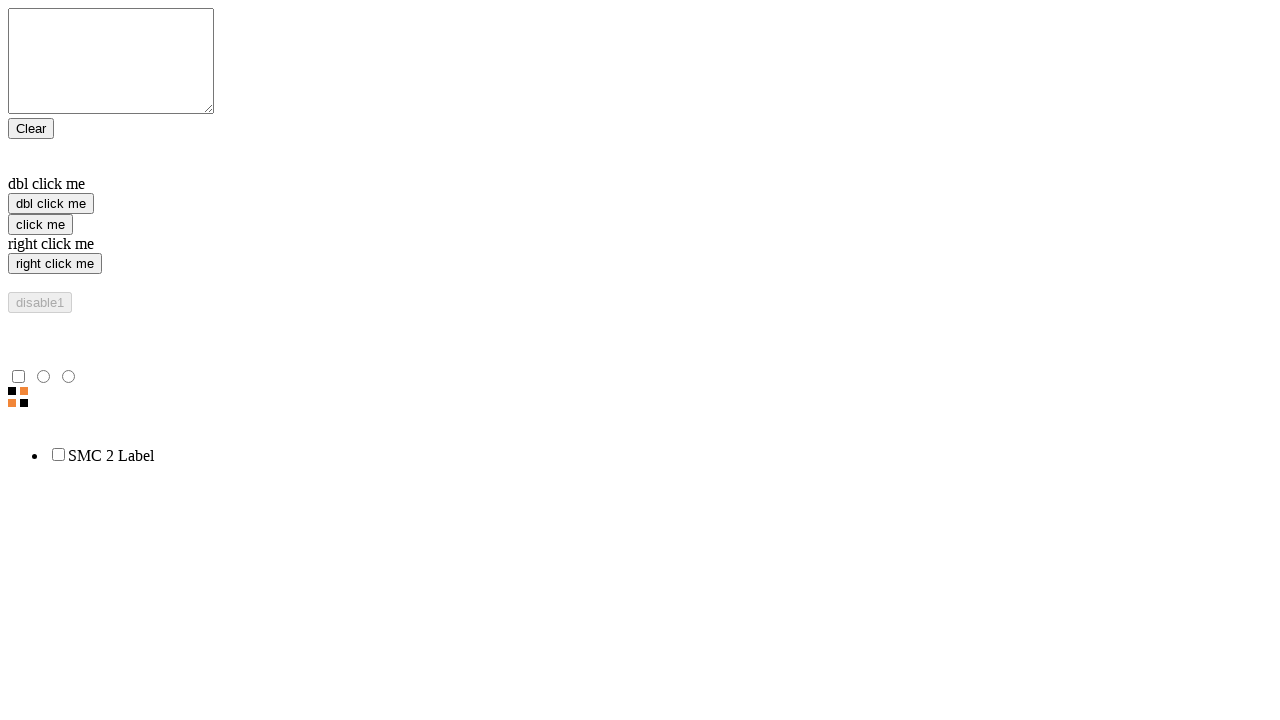

Performed single click on click button at (40, 224) on xpath=//input[@value='click me']
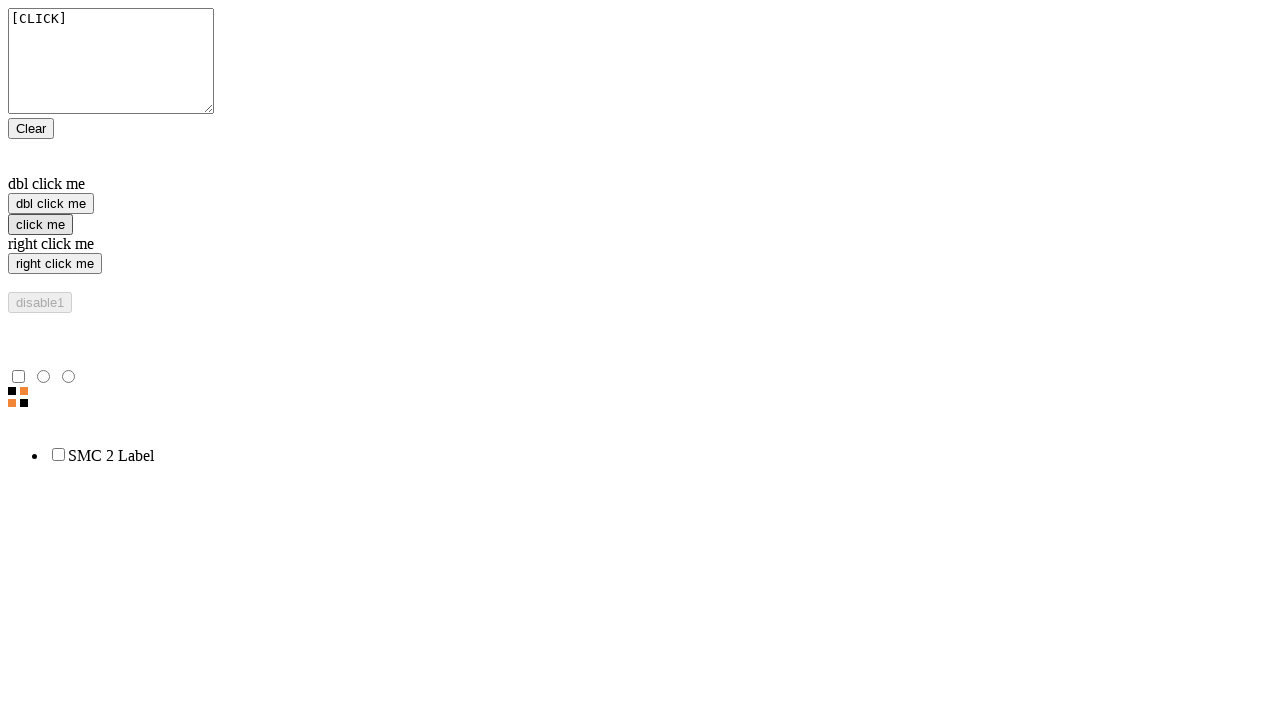

Performed double click on double click button at (51, 204) on xpath=//input[@value='dbl click me']
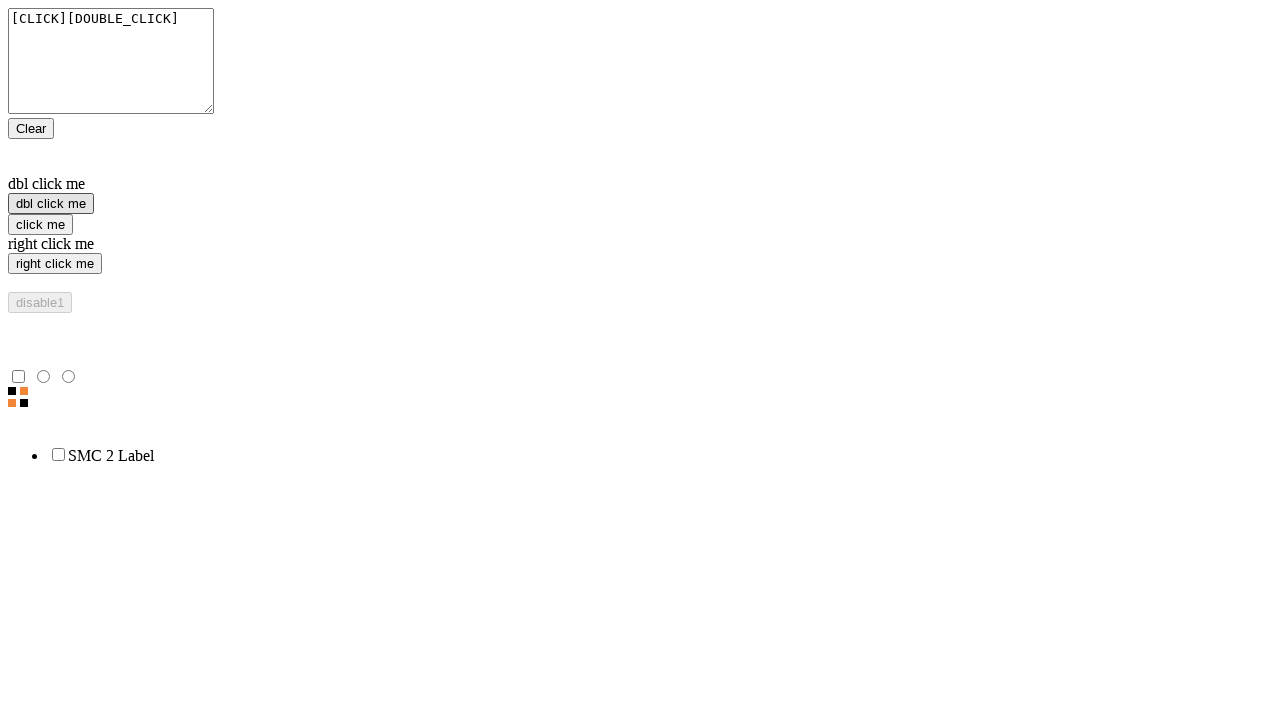

Performed right click on right click button at (55, 264) on xpath=//input[@value='right click me']
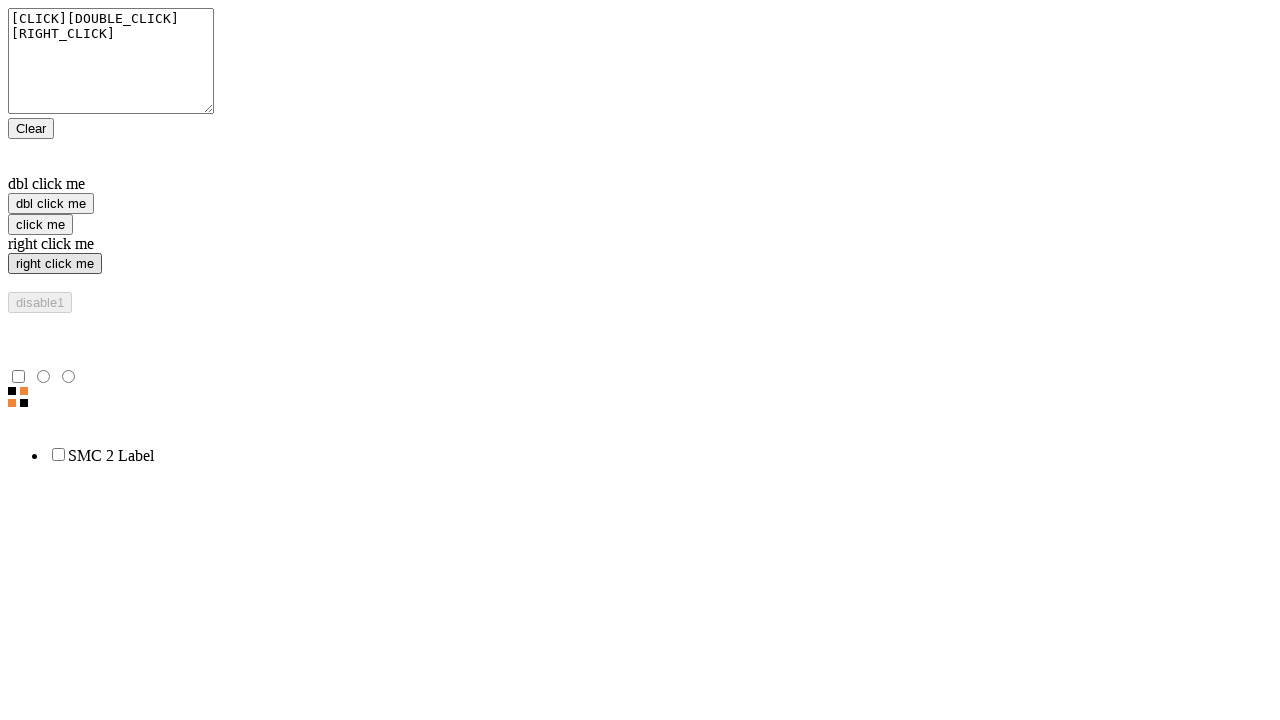

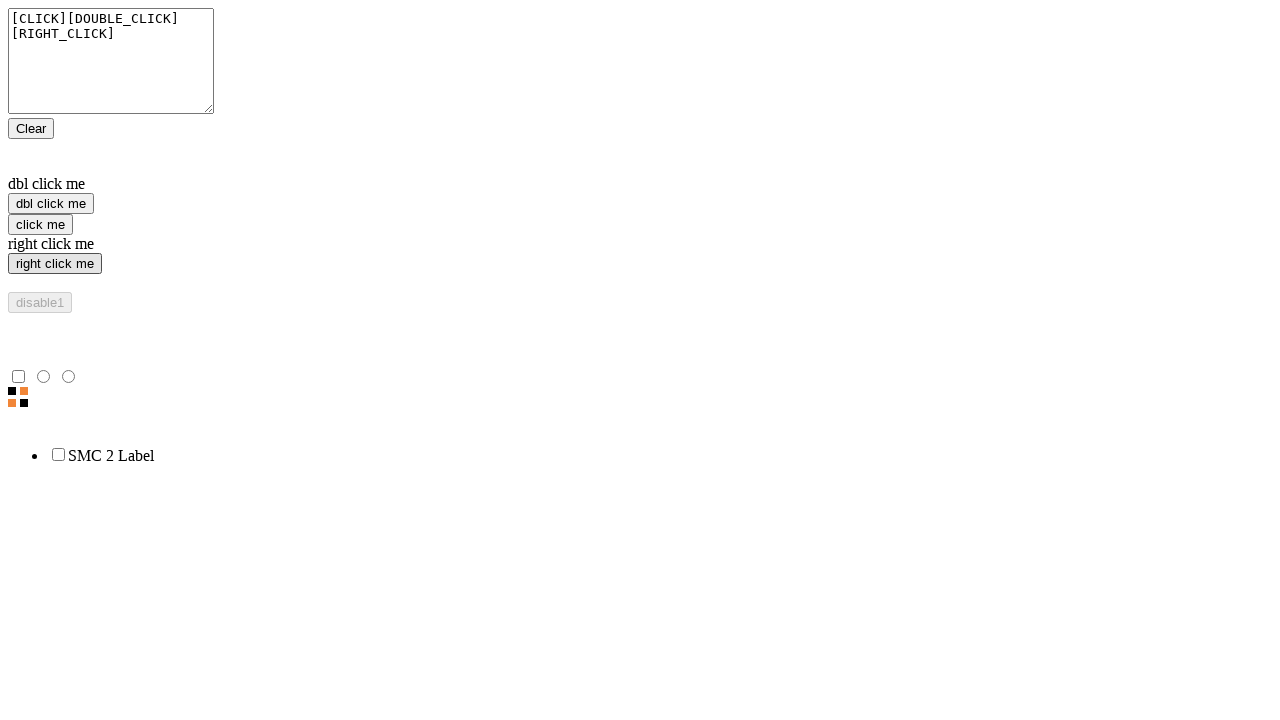